Tests the main navigation menu functionality by opening and closing menu items (Fächer, Über Uns, Mitmachen) and verifying their contents on both the landing page and a content page.

Starting URL: https://serlo.org/

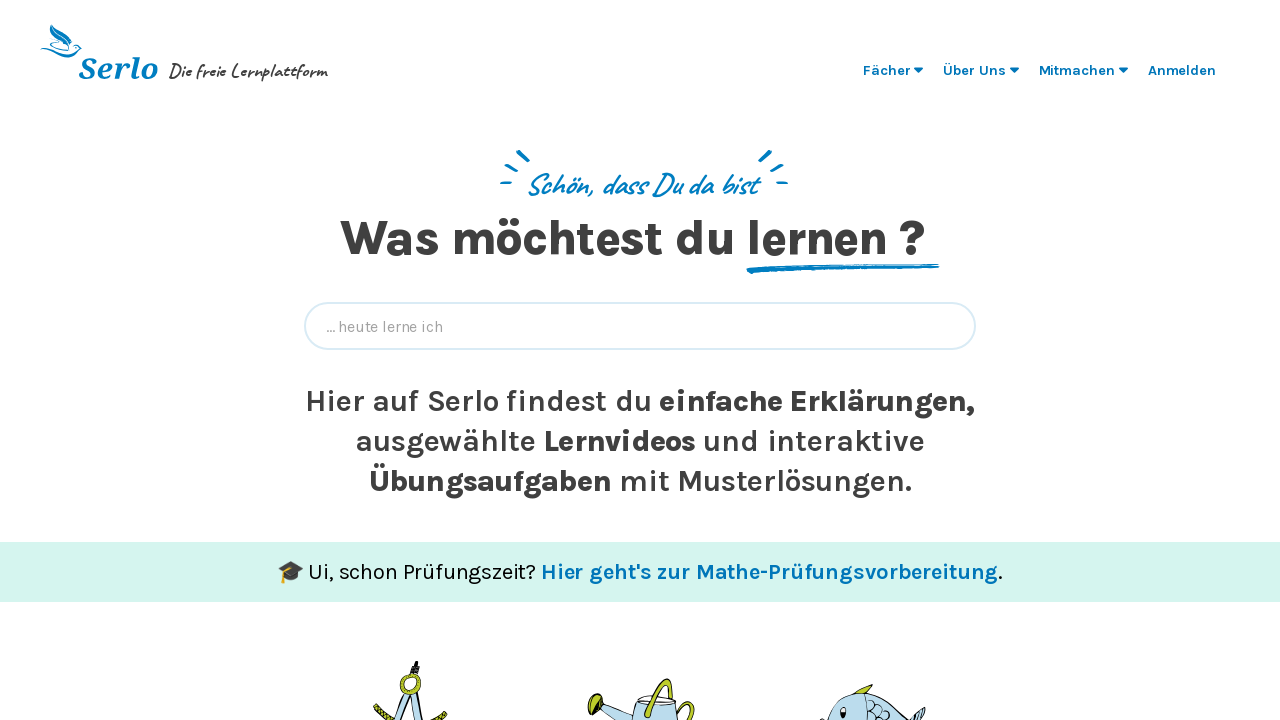

Clicked on 'Fächer' menu item on landing page at (887, 70) on ul >> text=Fächer
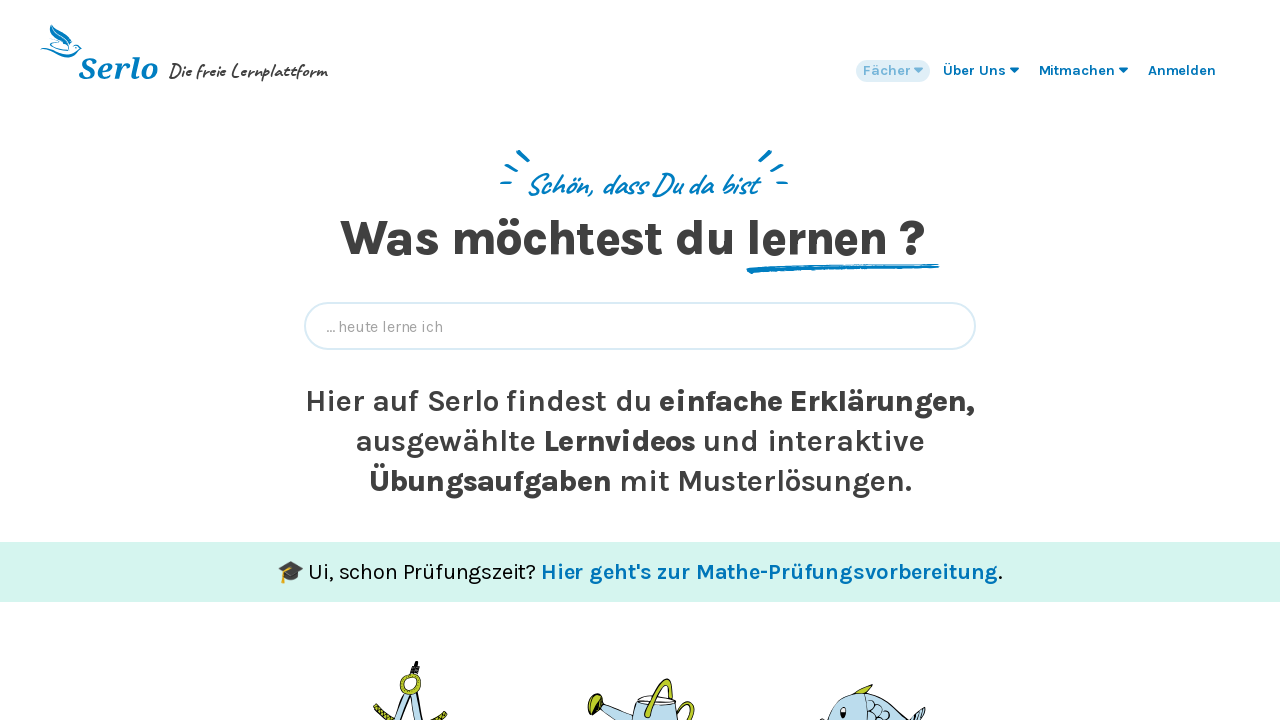

Waited 200ms for menu animation
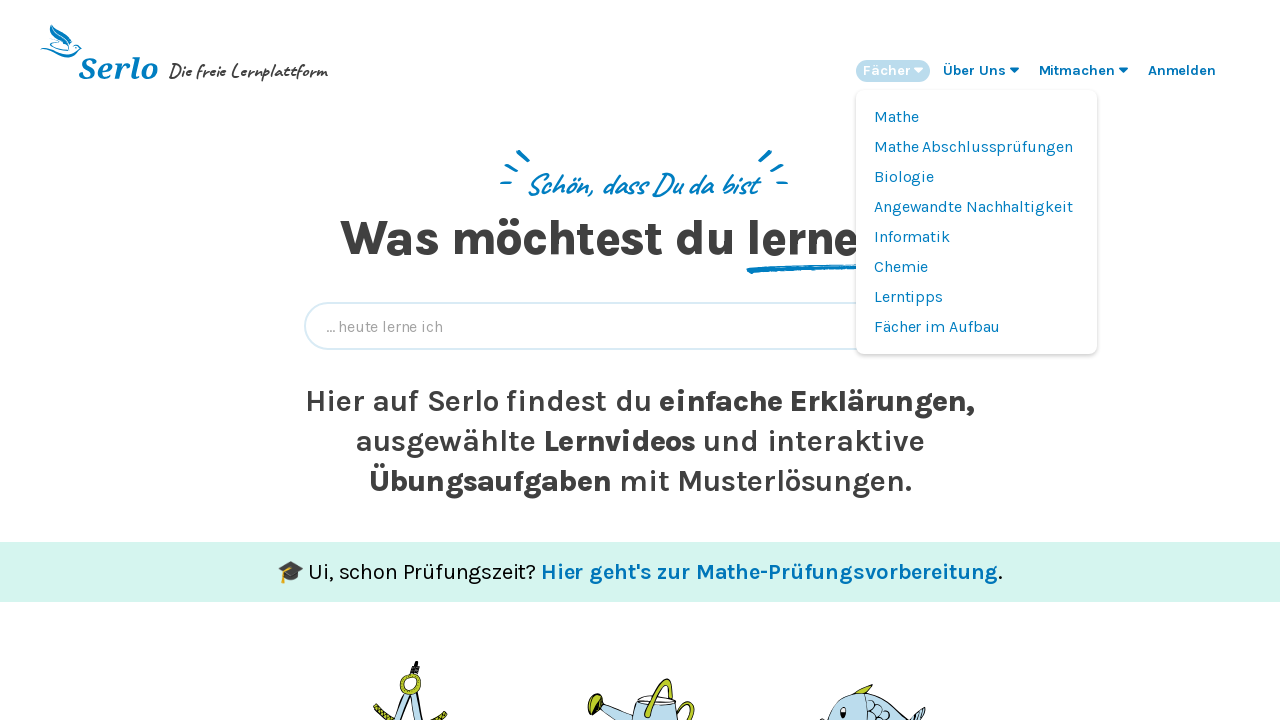

Verified 'Angewandte Nachhaltigkeit' menu item appeared in Fächer submenu
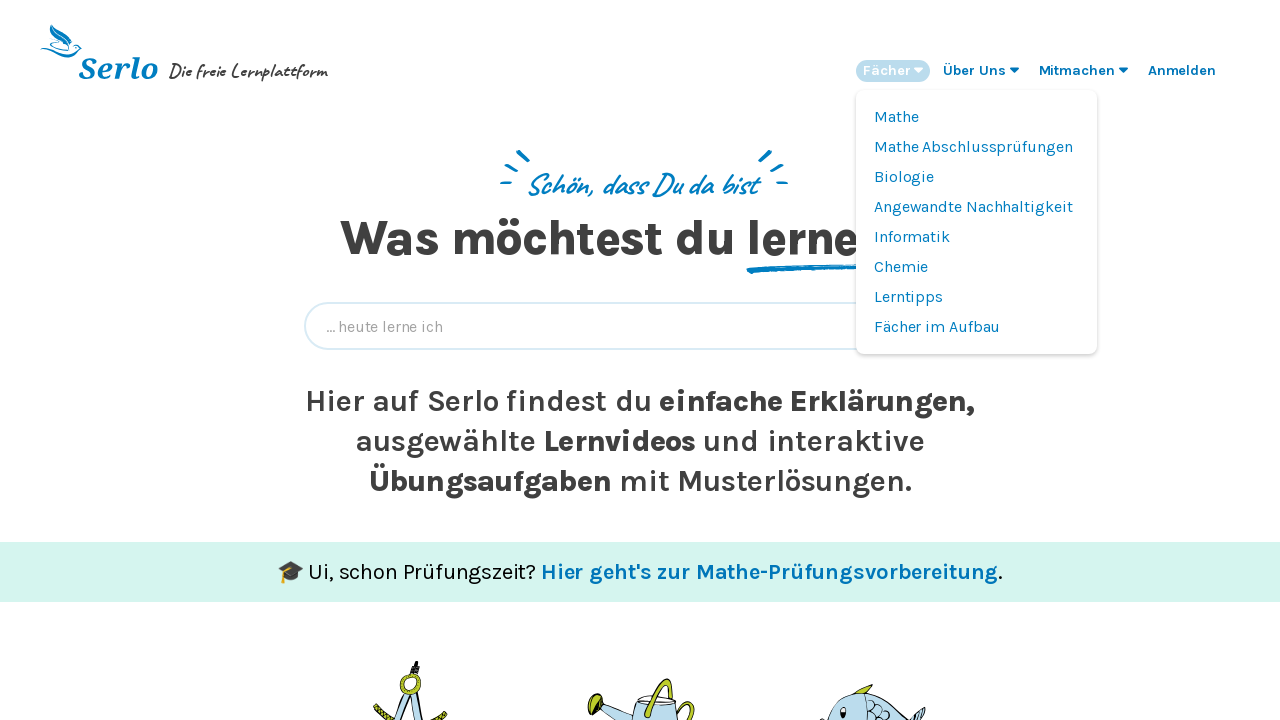

Verified 'Mathe' menu item appeared in Fächer submenu
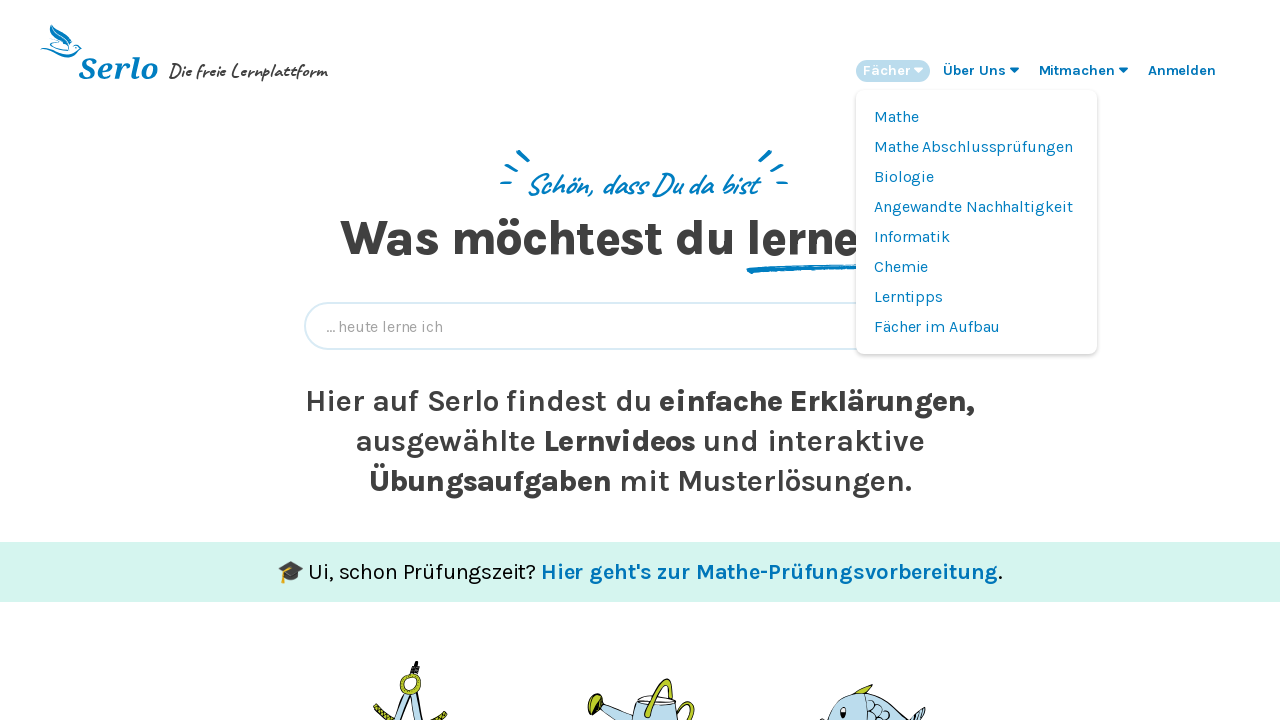

Clicked on 'Fächer' menu to close it at (887, 70) on ul >> text=Fächer
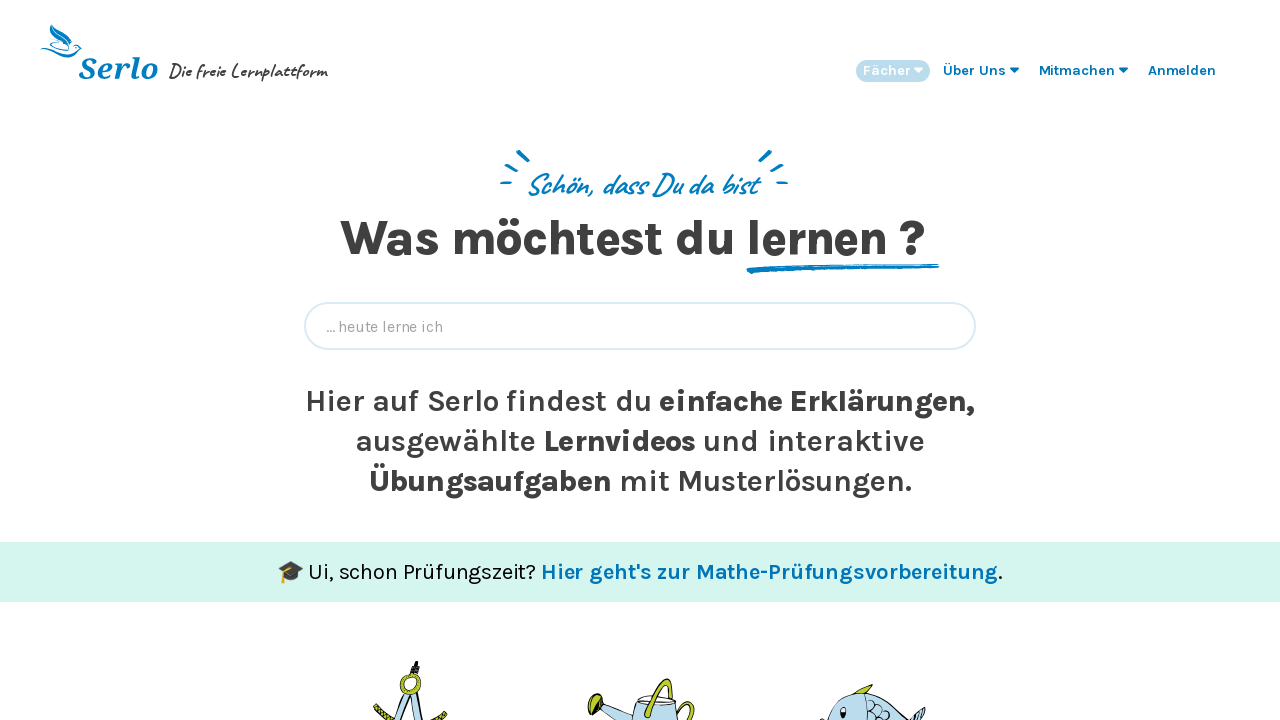

Waited 200ms for menu close animation
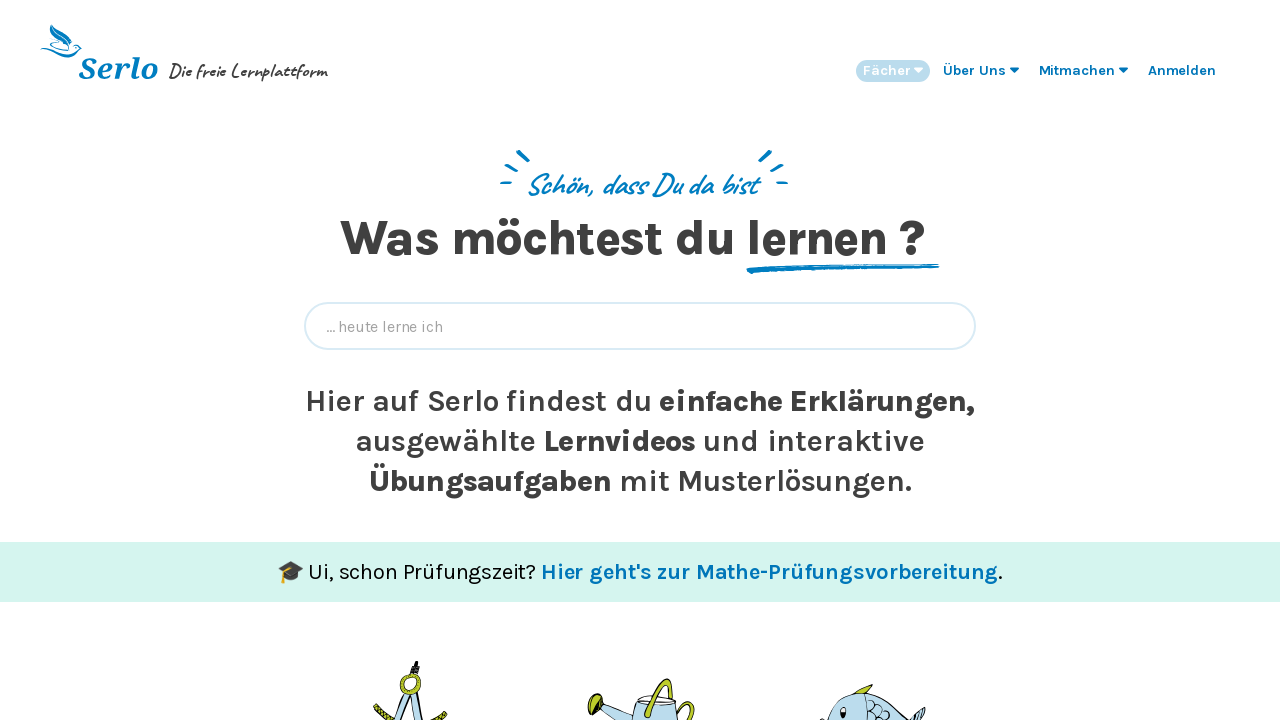

Clicked on 'Über Uns' menu item at (974, 70) on ul >> text=Über Uns
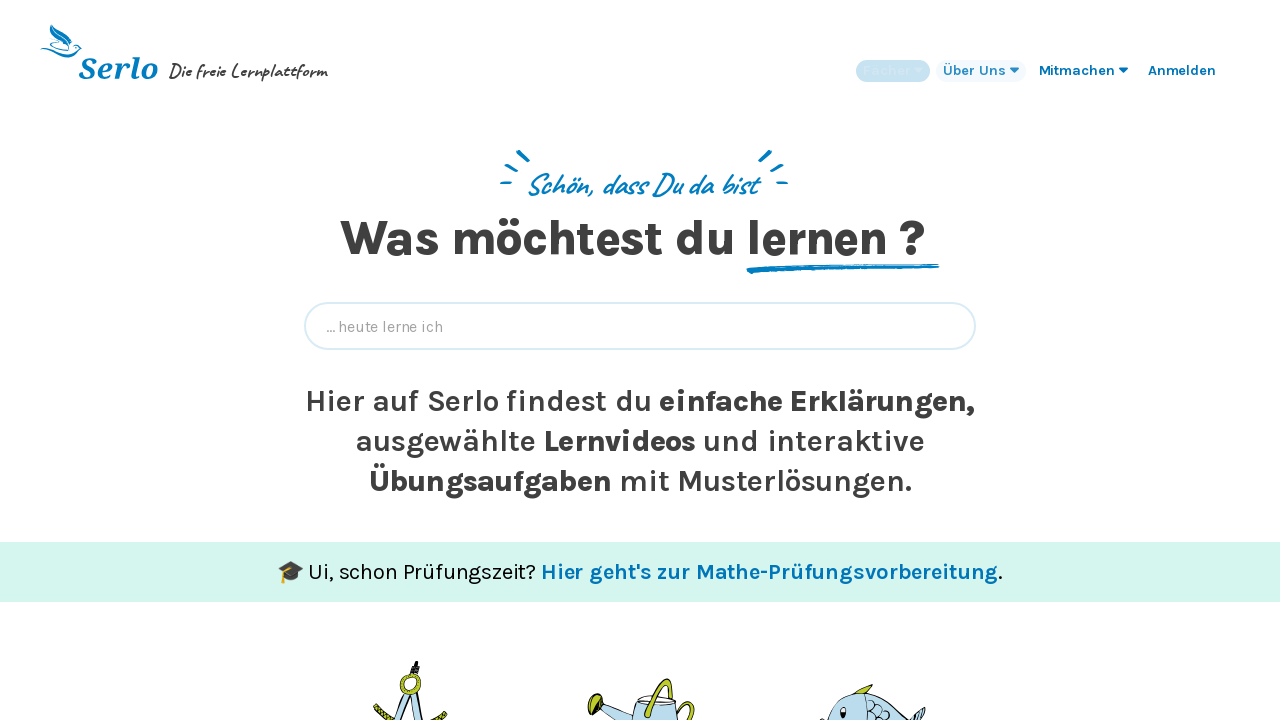

Waited 200ms for menu animation
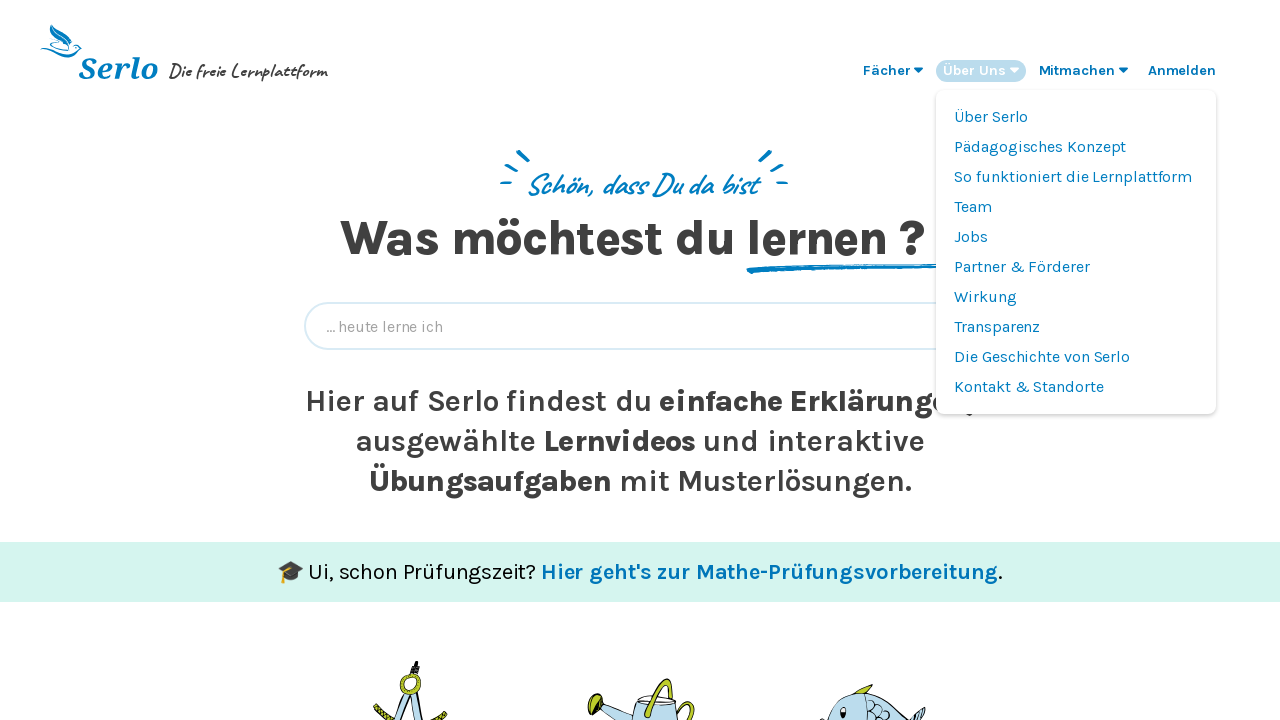

Verified 'Transparenz' menu item appeared in Über Uns submenu
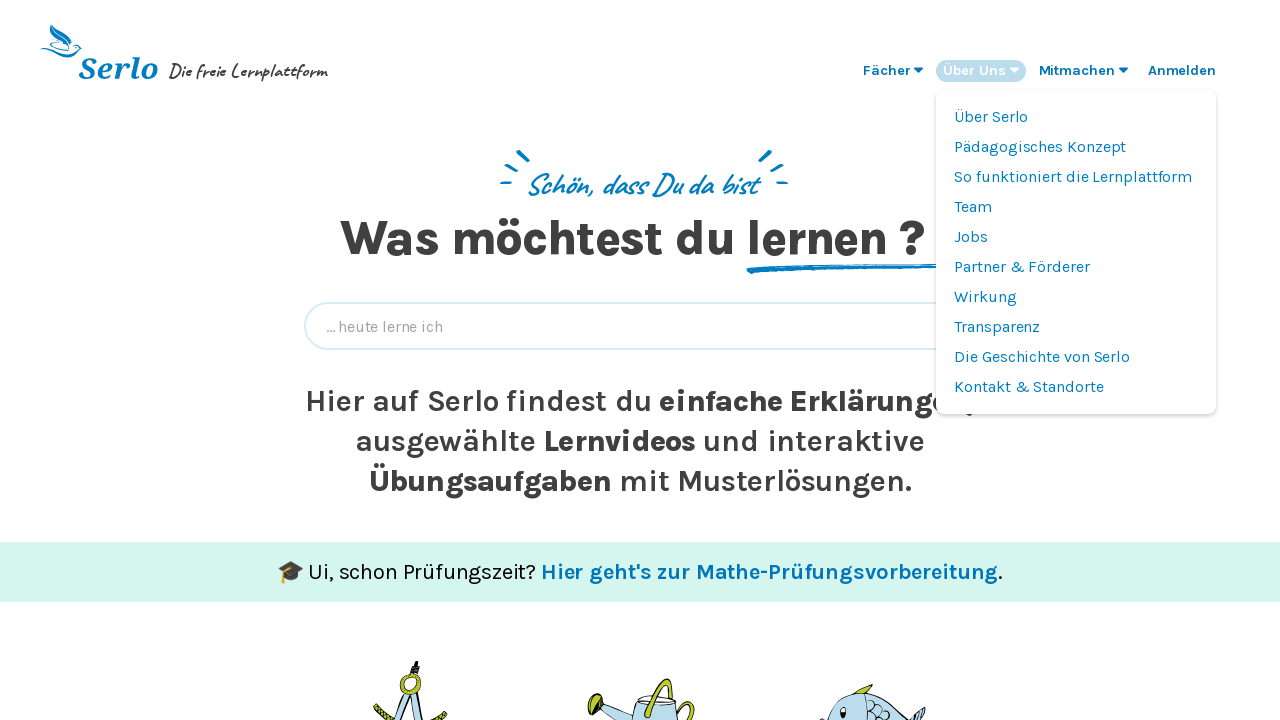

Verified 'Wirkung' menu item appeared in Über Uns submenu
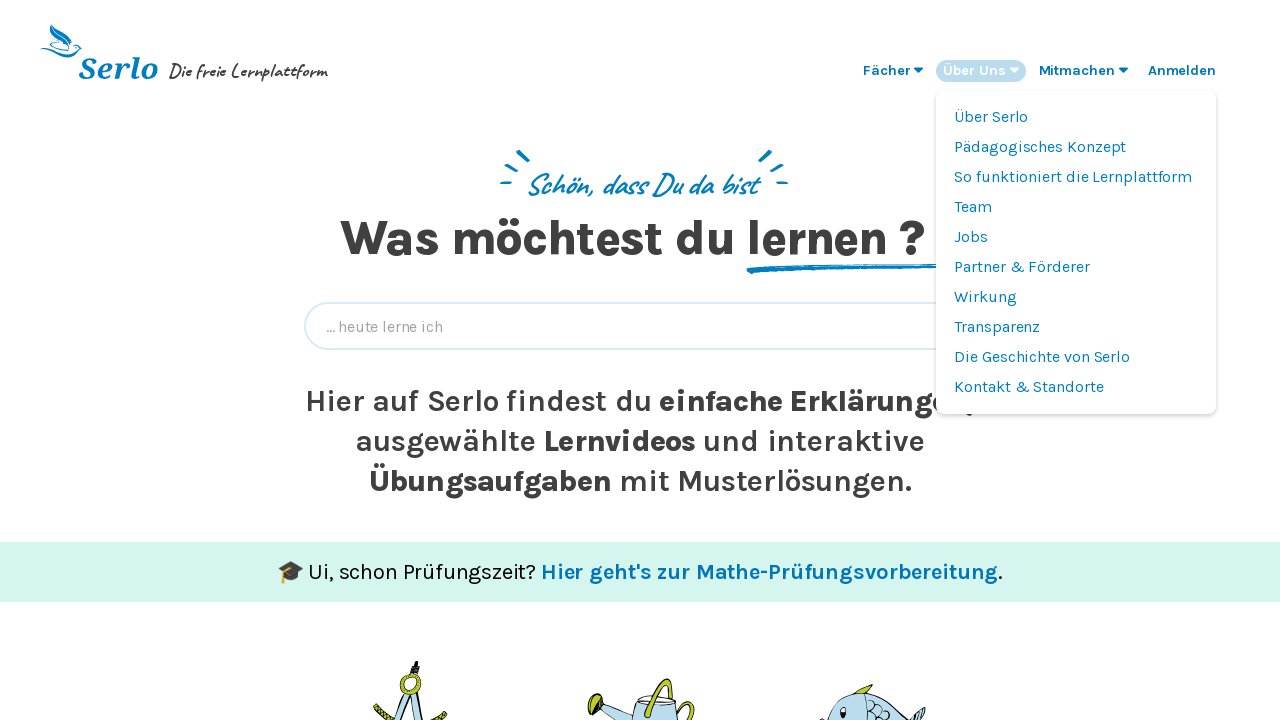

Clicked on 'Über Uns' menu to close it at (974, 70) on ul >> text=Über Uns
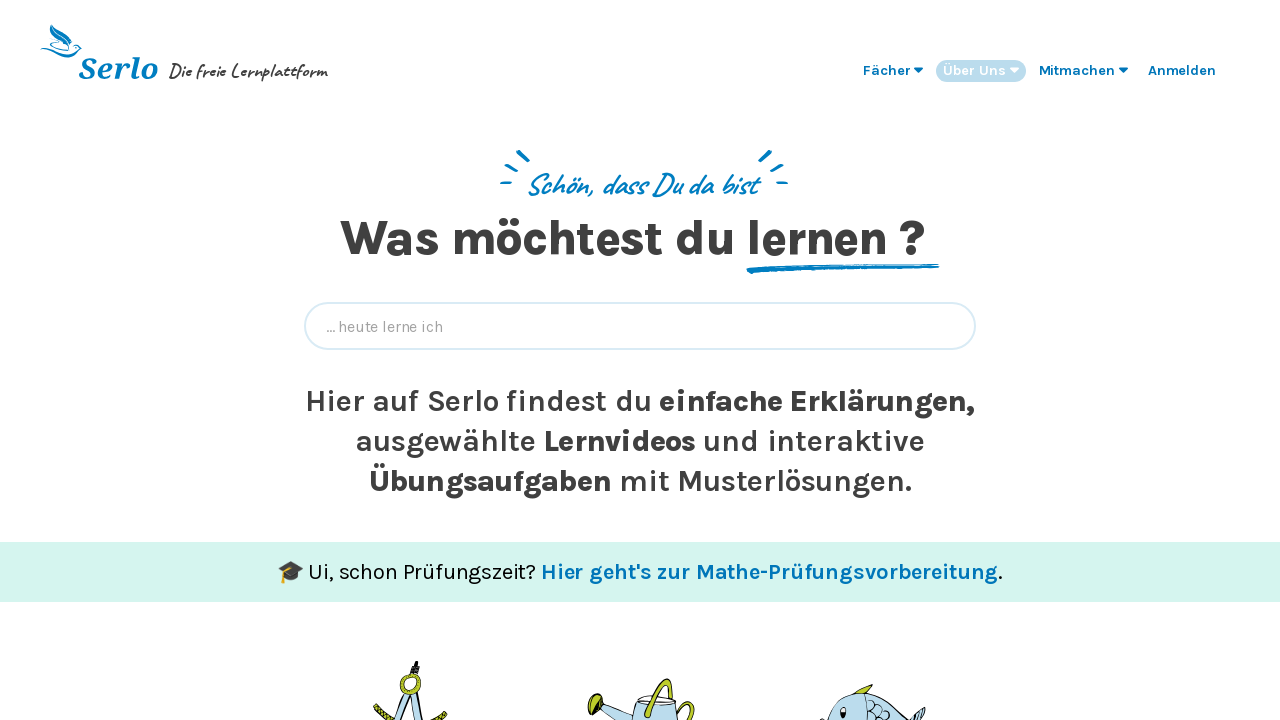

Waited 200ms for menu close animation
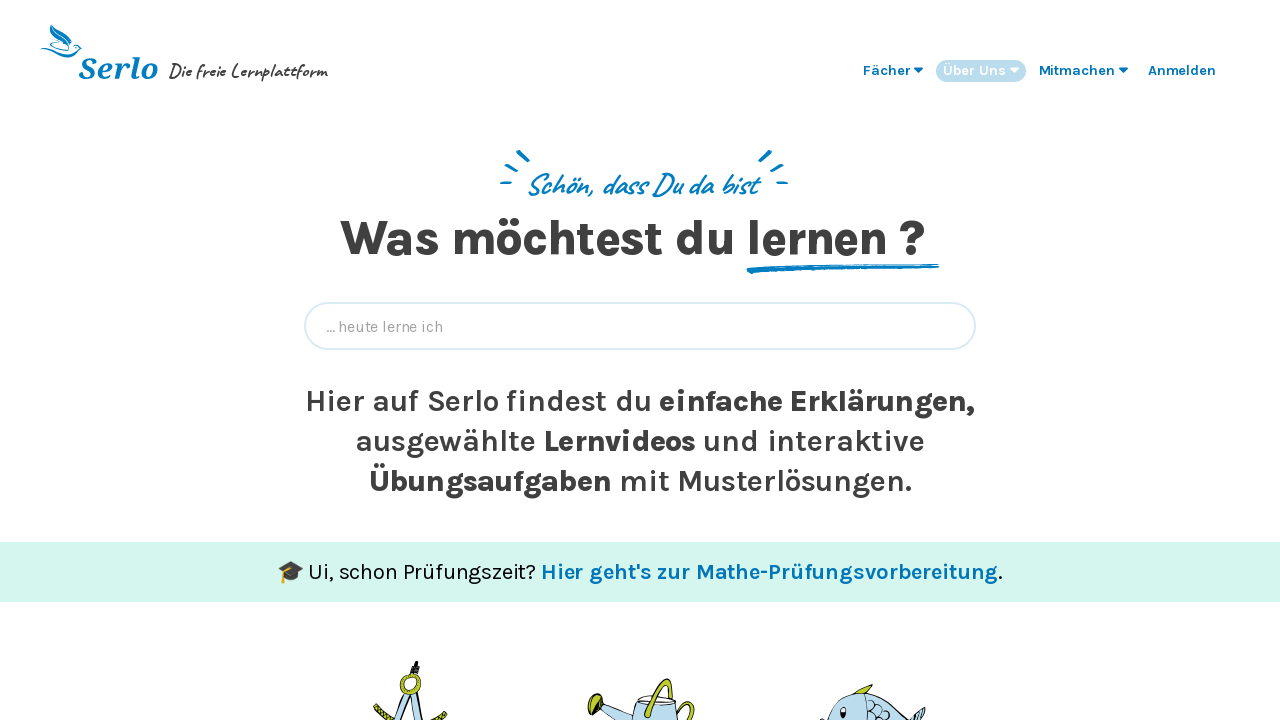

Clicked on 'Mitmachen' menu item at (1077, 70) on ul >> text=Mitmachen
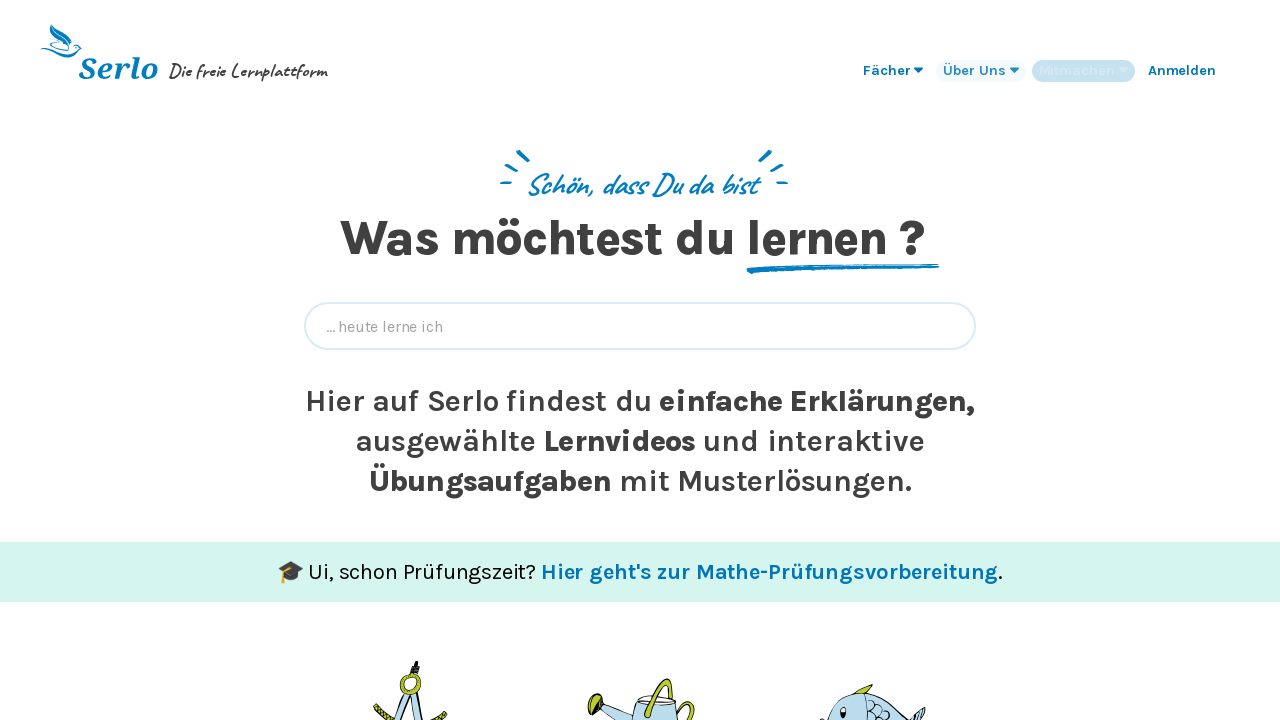

Waited 200ms for menu animation
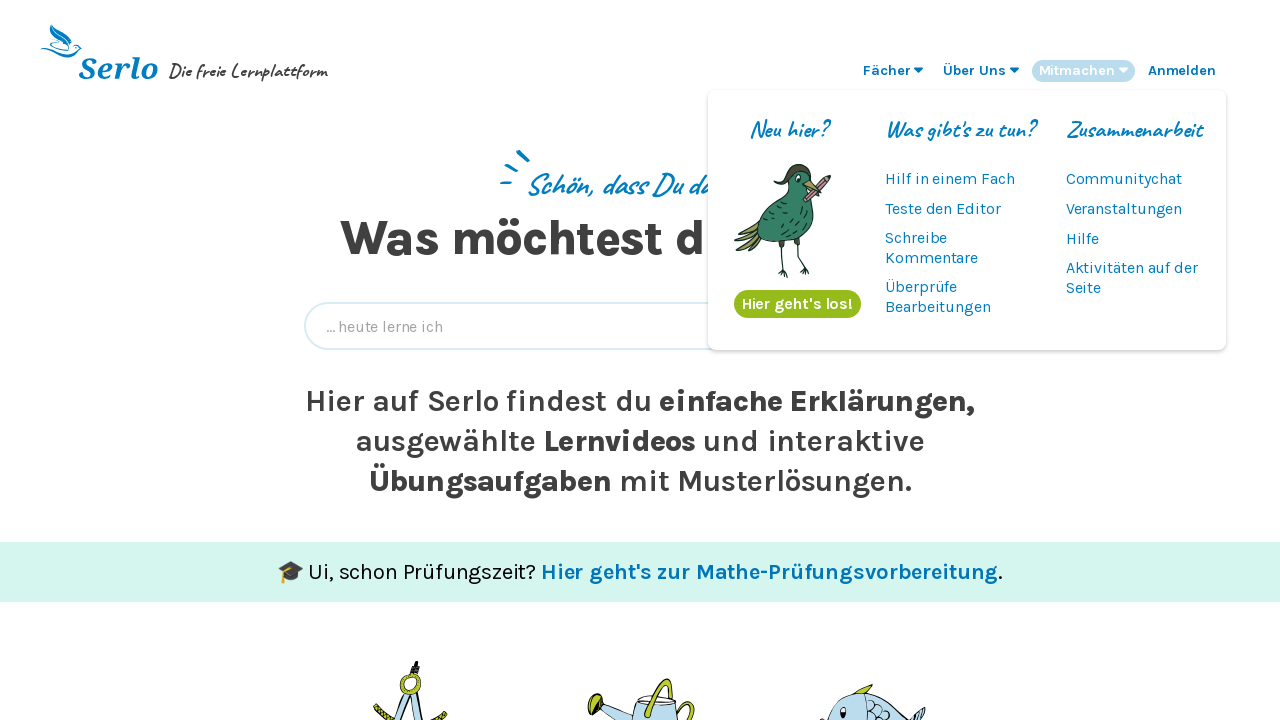

Verified 'Neu hier?' text appeared in Mitmachen submenu
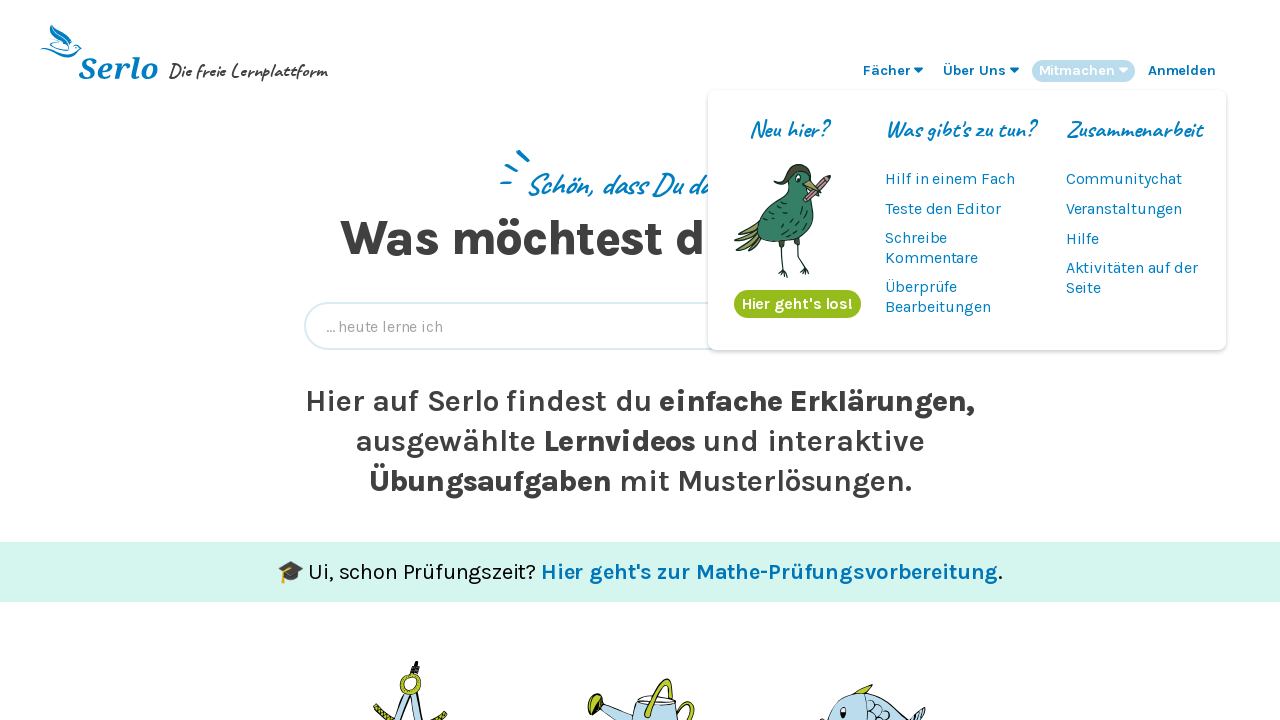

Navigated to /mathe content page
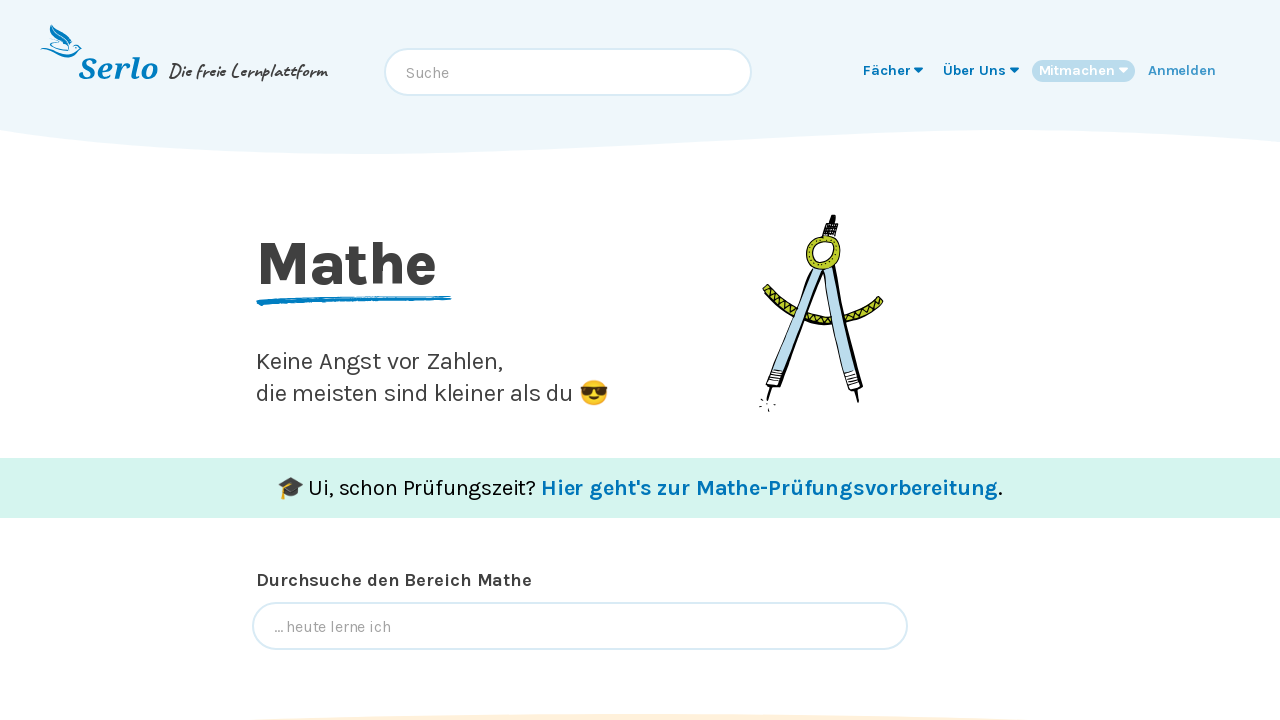

Clicked on 'Fächer' menu item on content page at (887, 70) on ul >> text=Fächer
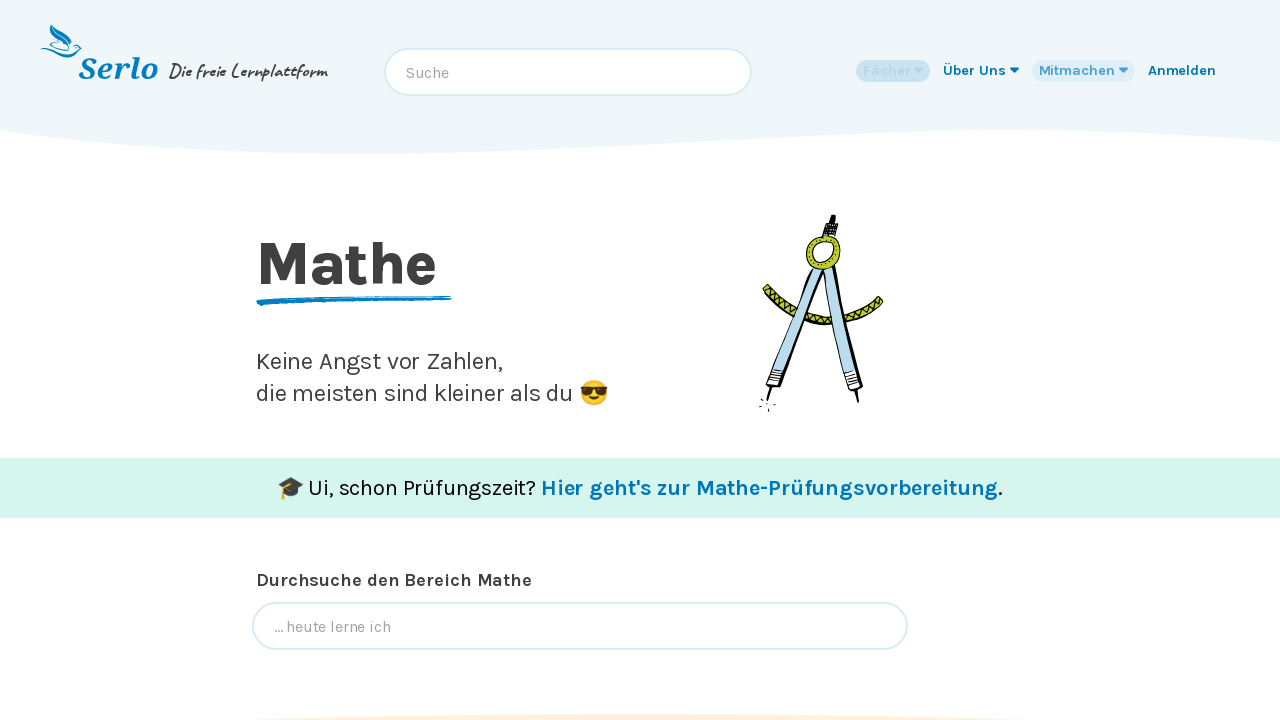

Waited 200ms for menu animation
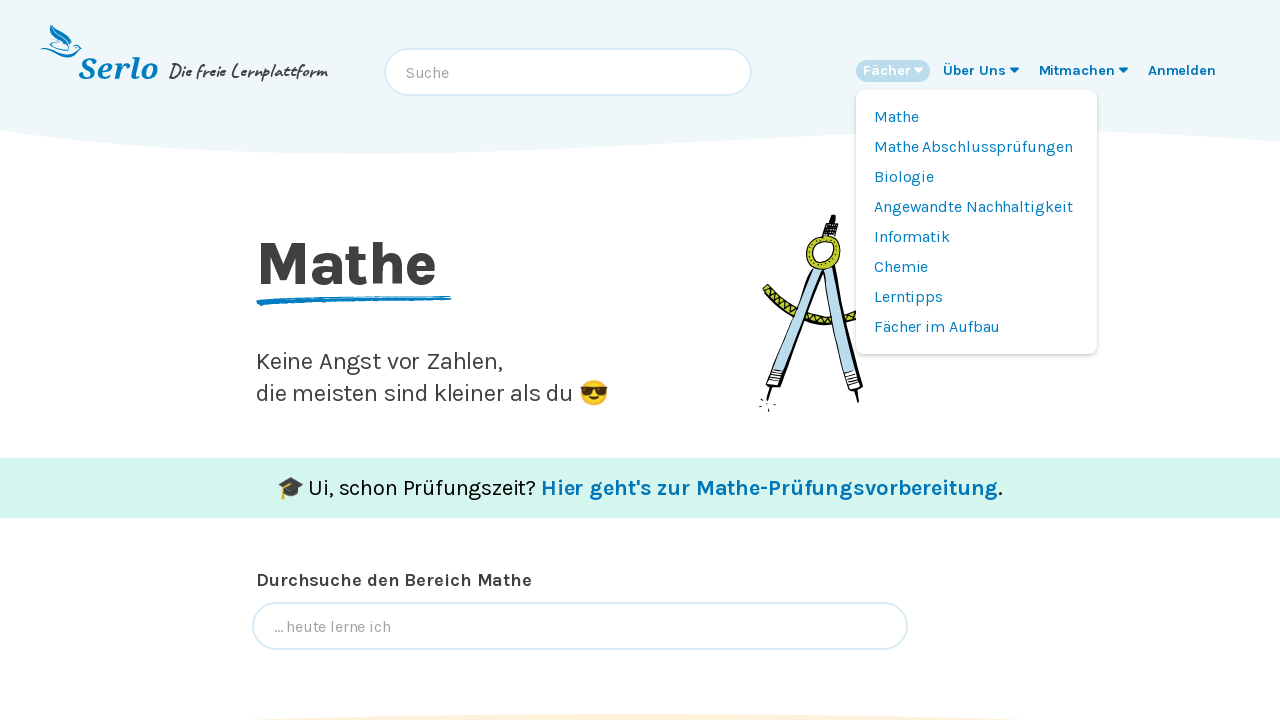

Verified 'Mathe' menu item appeared in Fächer submenu on content page
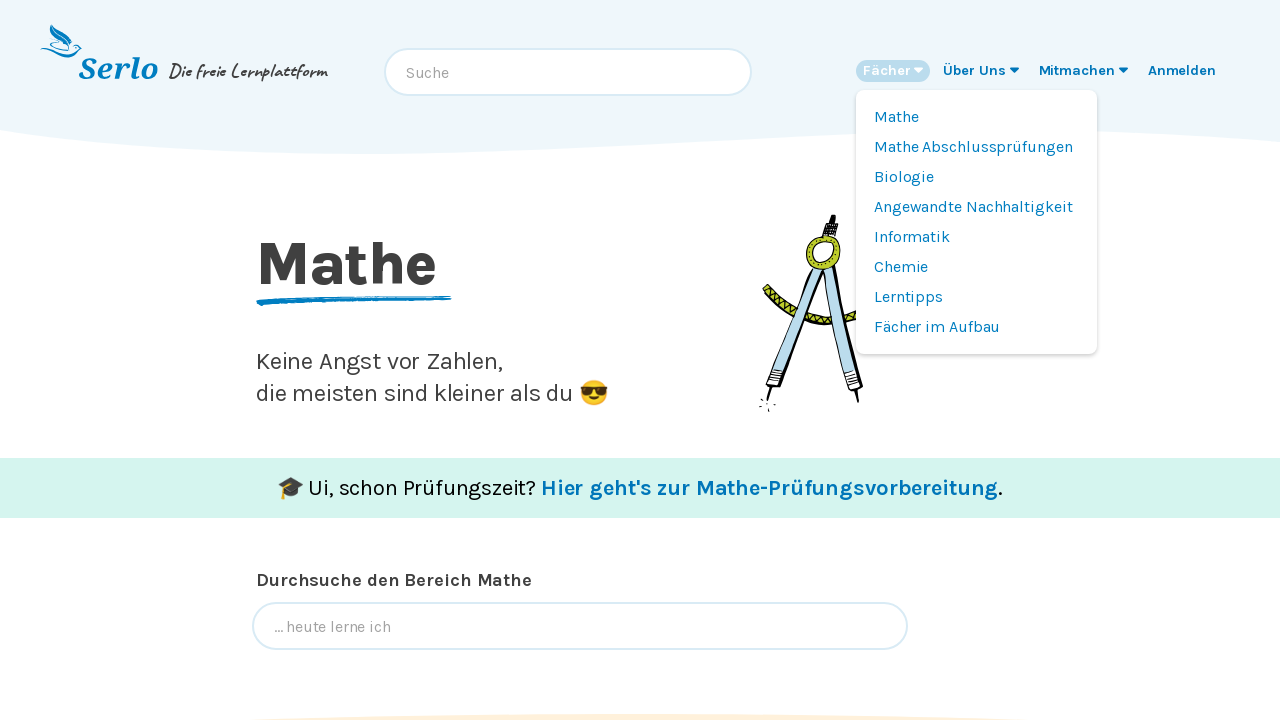

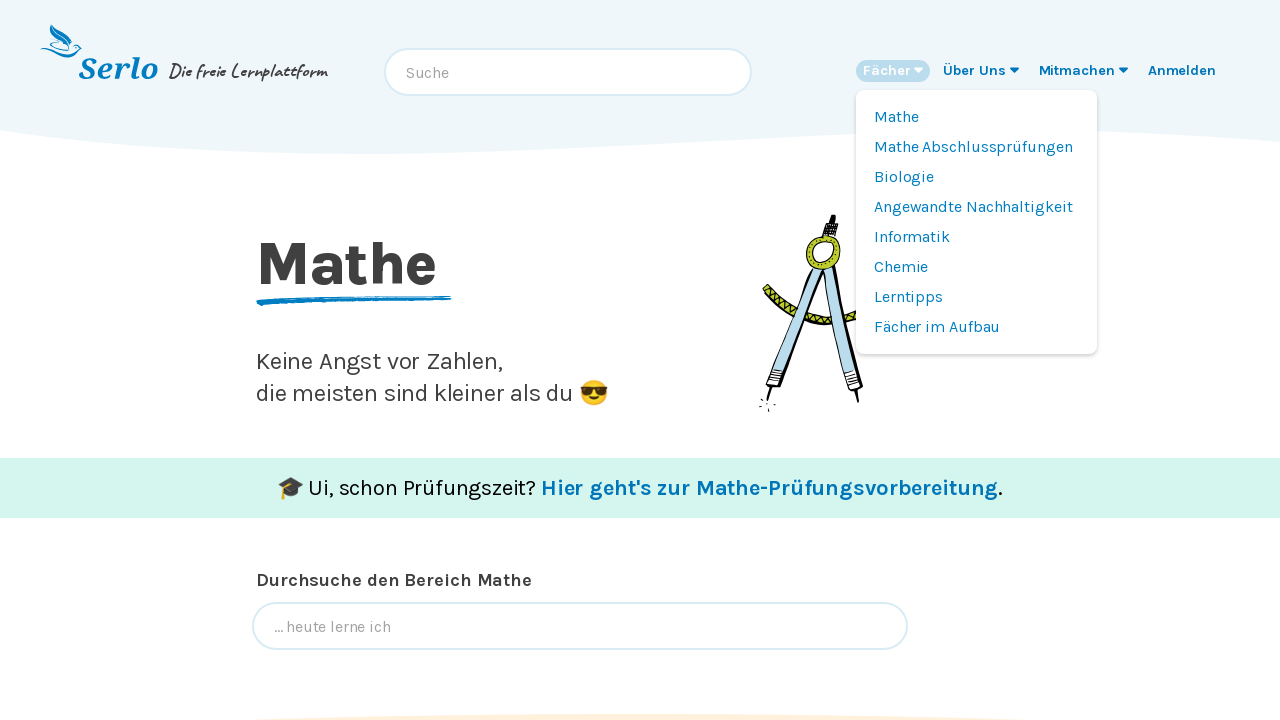